Tests browser refresh functionality by navigating to the ParaBank demo site and refreshing the page using JavaScript's history.go(0) command.

Starting URL: http://parabank.parasoft.com/

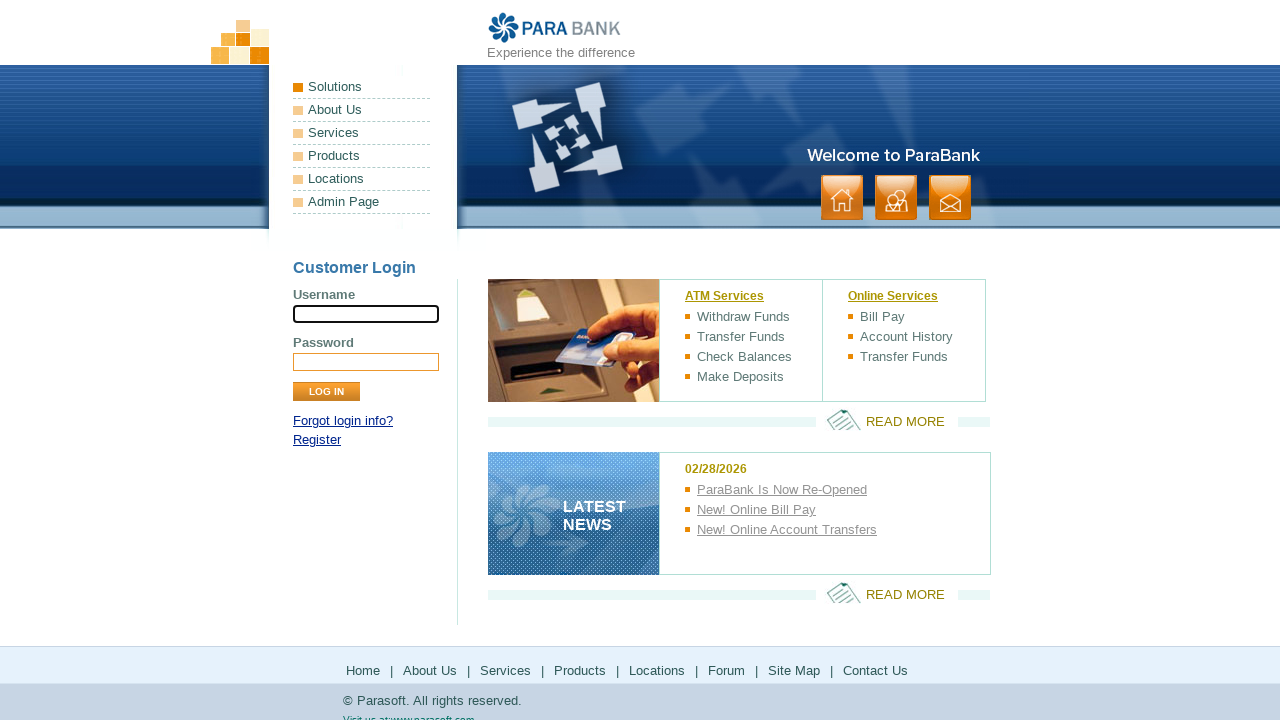

Waited for ParaBank page to fully load (domcontentloaded)
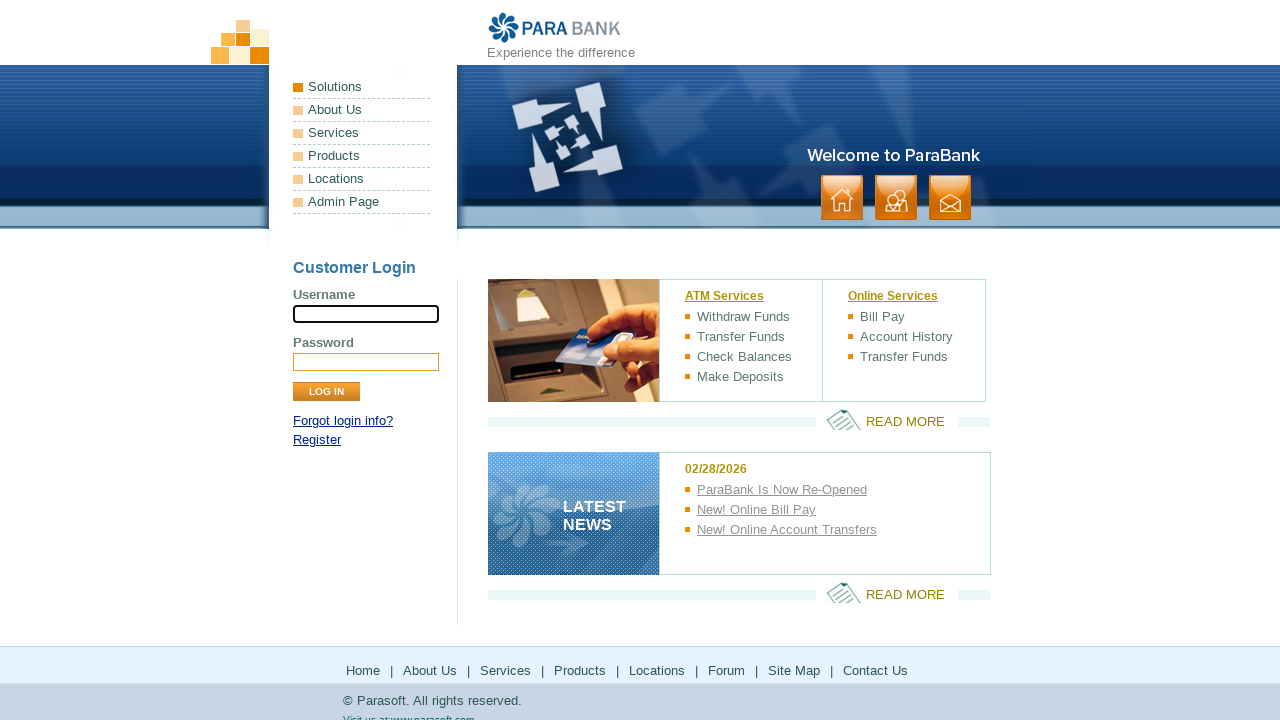

Refreshed page using JavaScript history.go(0) command
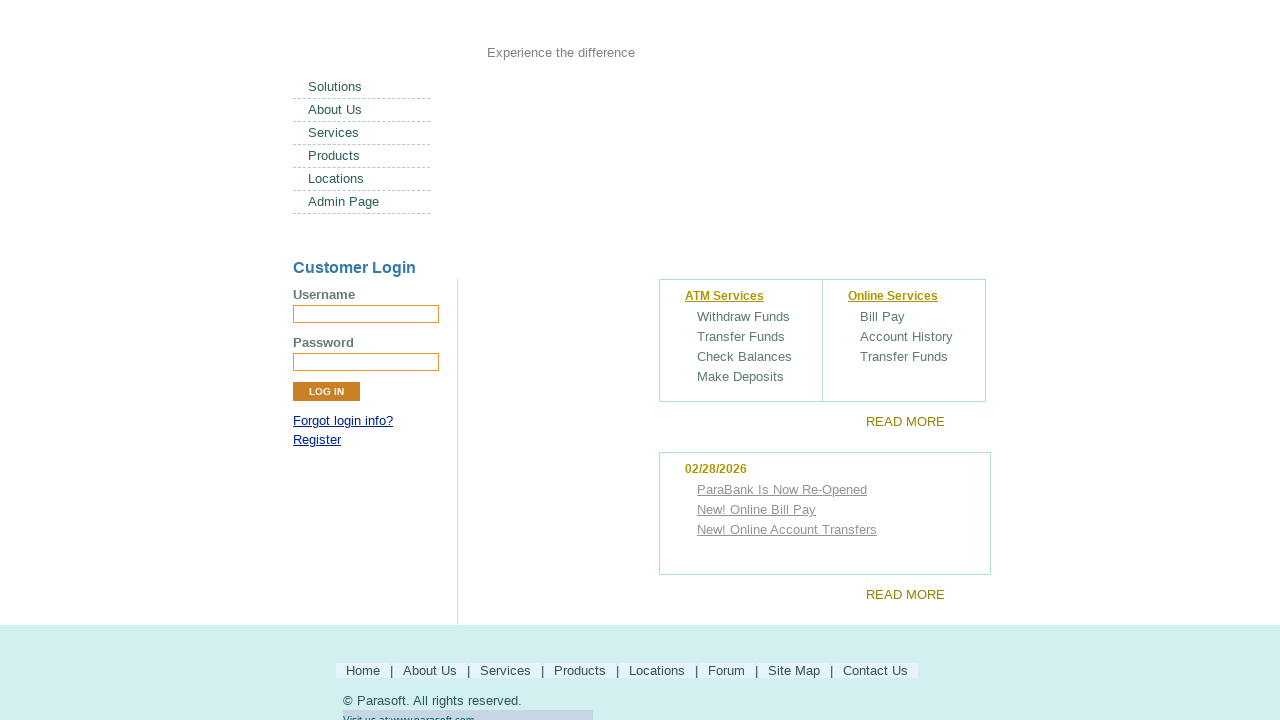

Waited for page to fully reload after refresh (domcontentloaded)
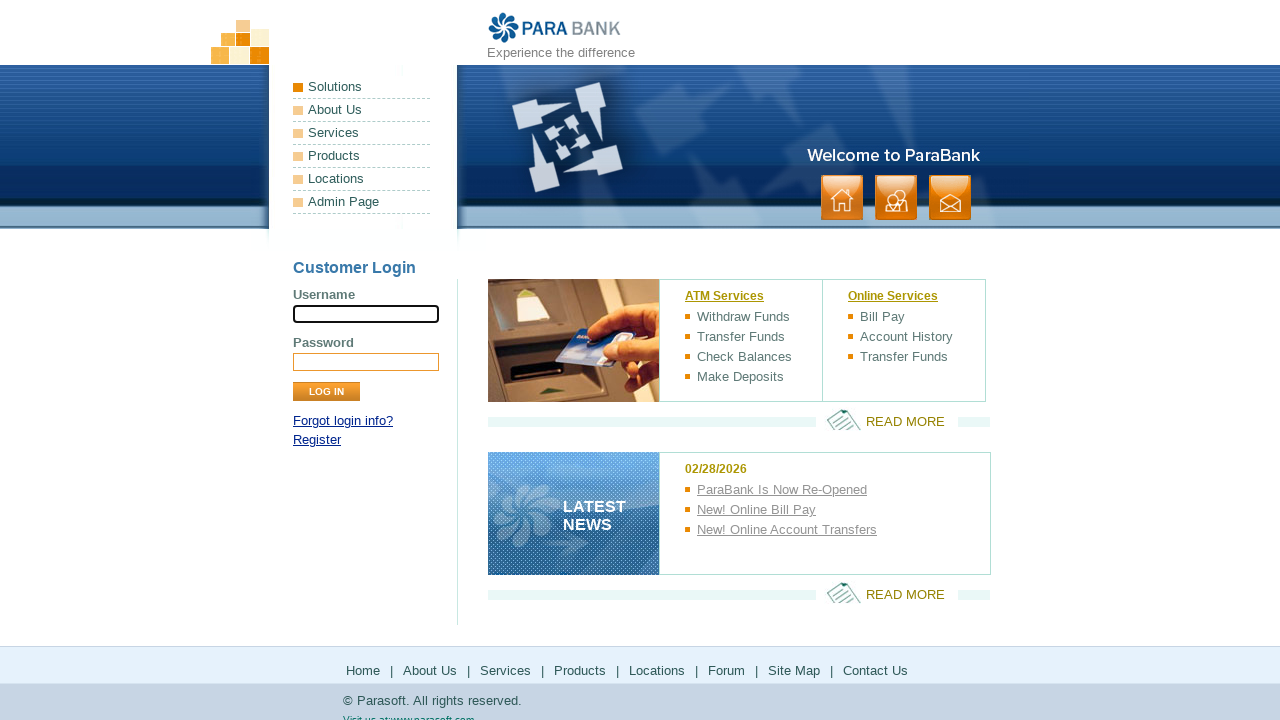

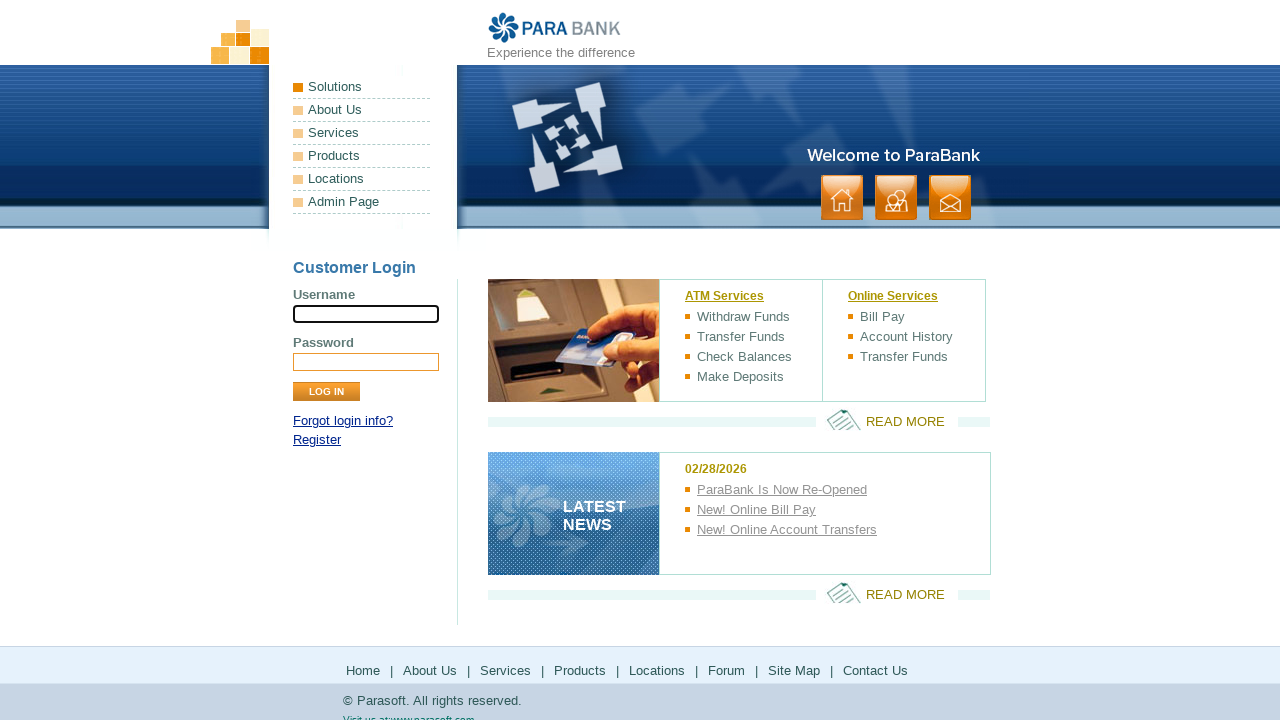